Navigates to the Swarthmore College course catalog departments page and clicks on the first department to view its course listings.

Starting URL: https://catalog.swarthmore.edu/content.php?catoid=7&navoid=194

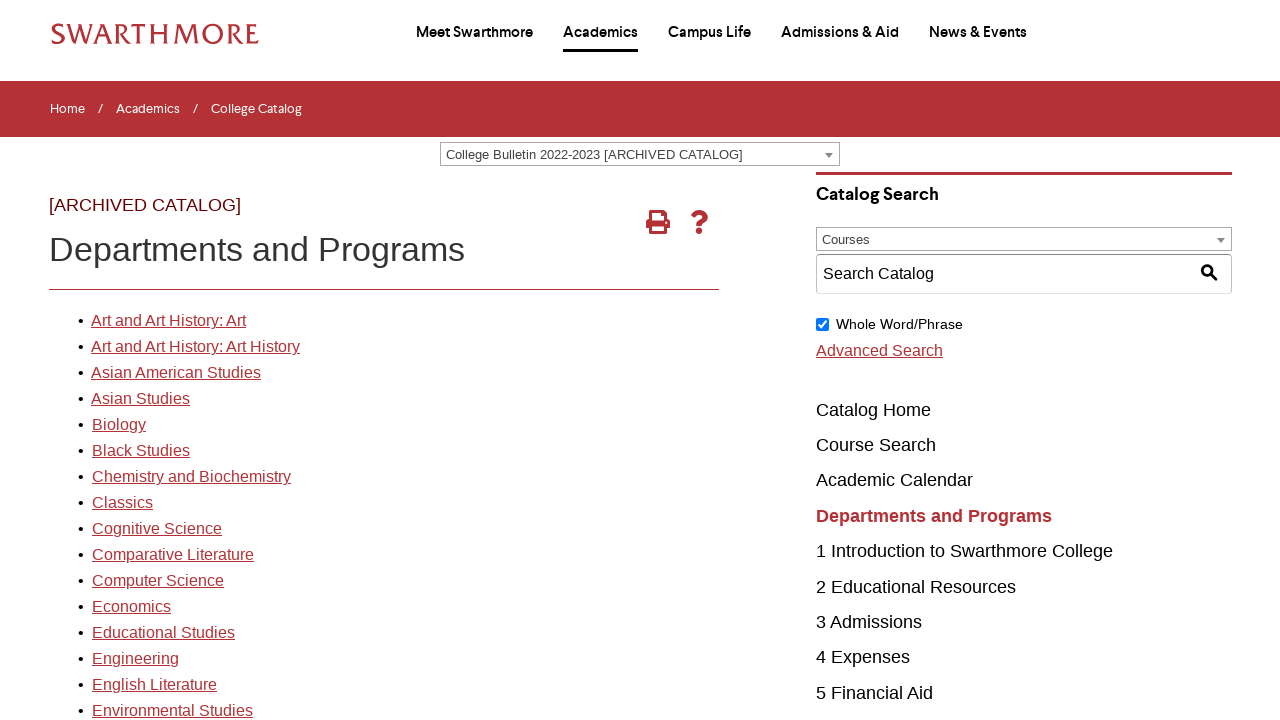

Navigated to Swarthmore College course catalog departments page
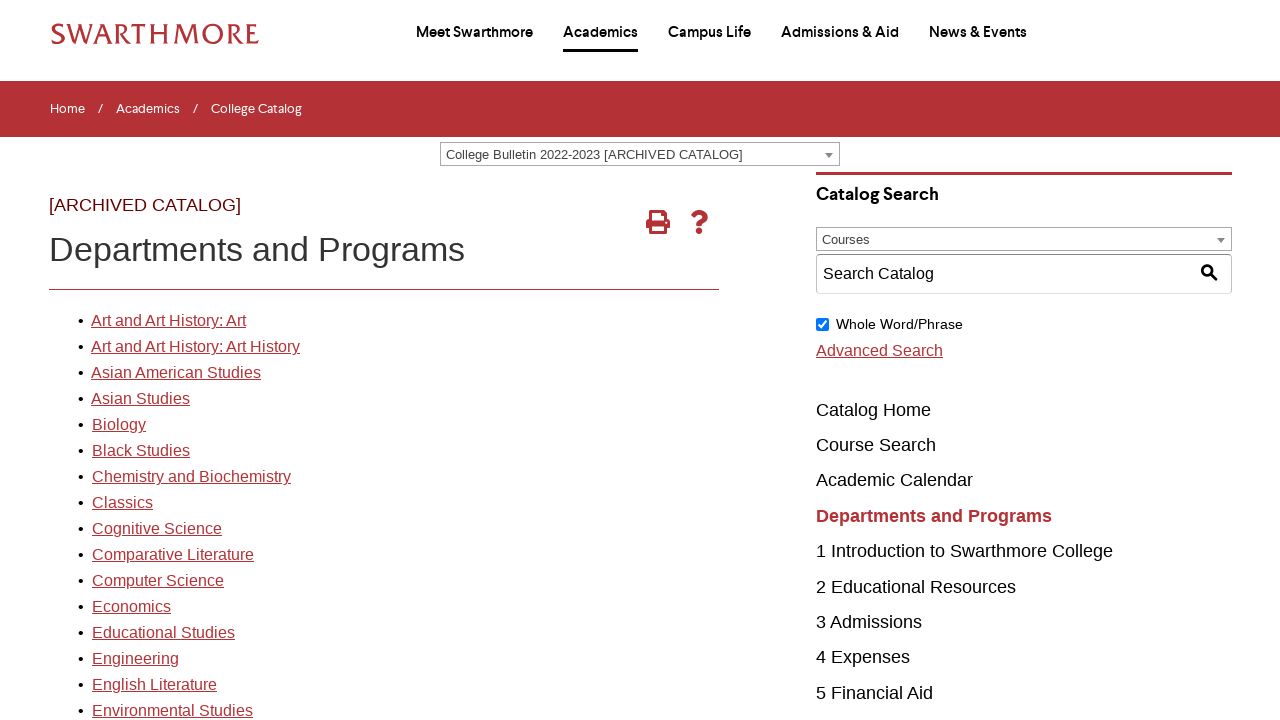

Clicked on the first department link at (168, 321) on xpath=//*[@id='gateway-page']/body/table/tbody/tr[3]/td[1]/table/tbody/tr[2]/td[
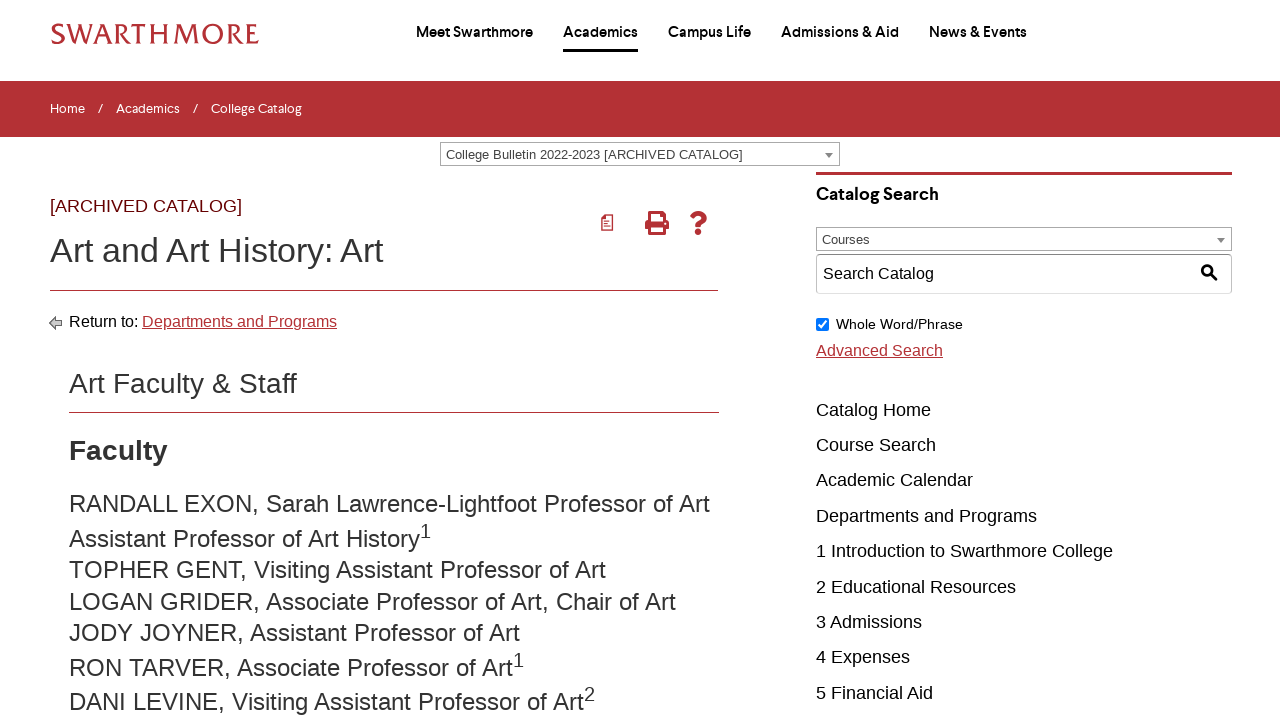

Course listings loaded successfully
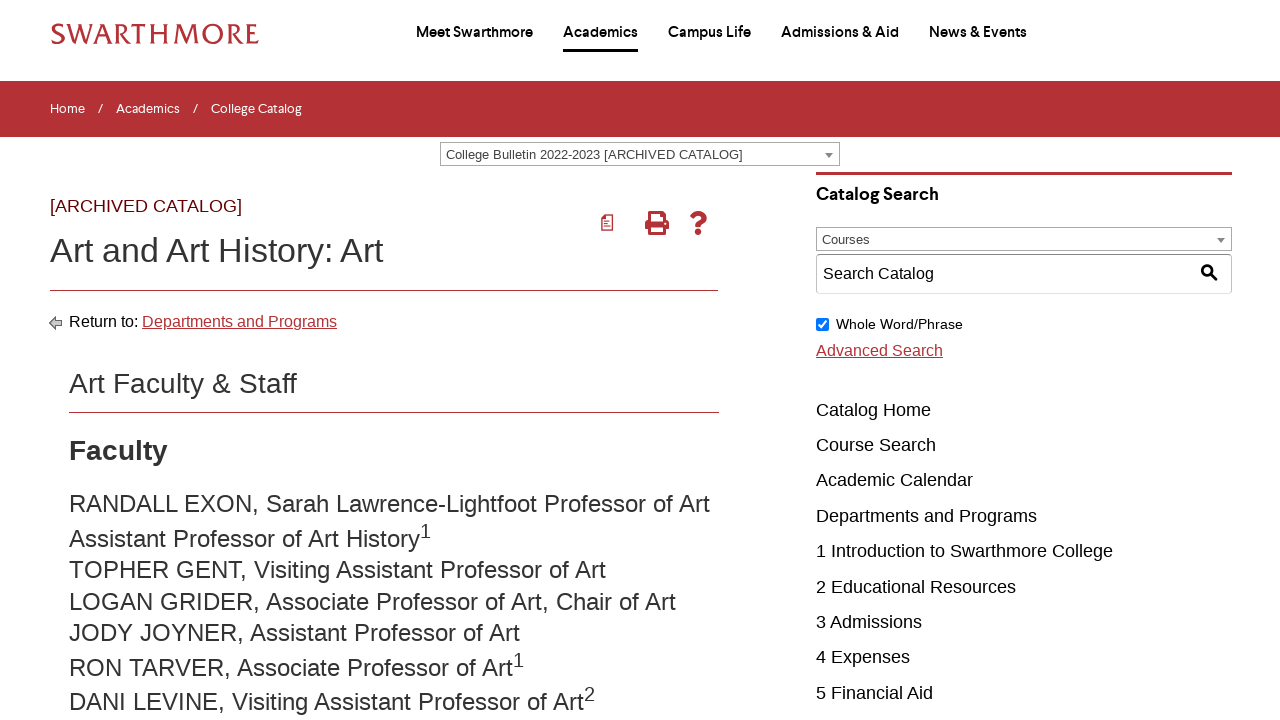

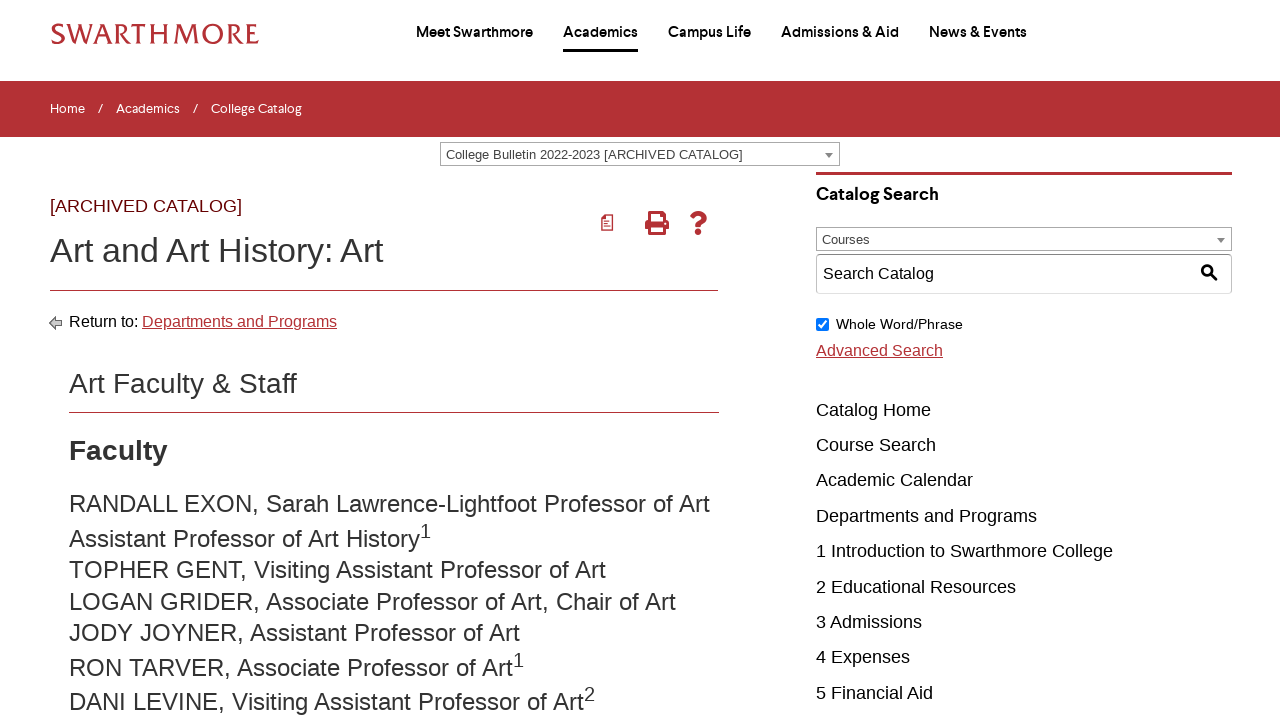